Tests filling a simple form with first name, last name, city, and country fields using various selector methods (tag name, name, class name, ID) and submits it.

Starting URL: http://suninjuly.github.io/simple_form_find_task.html

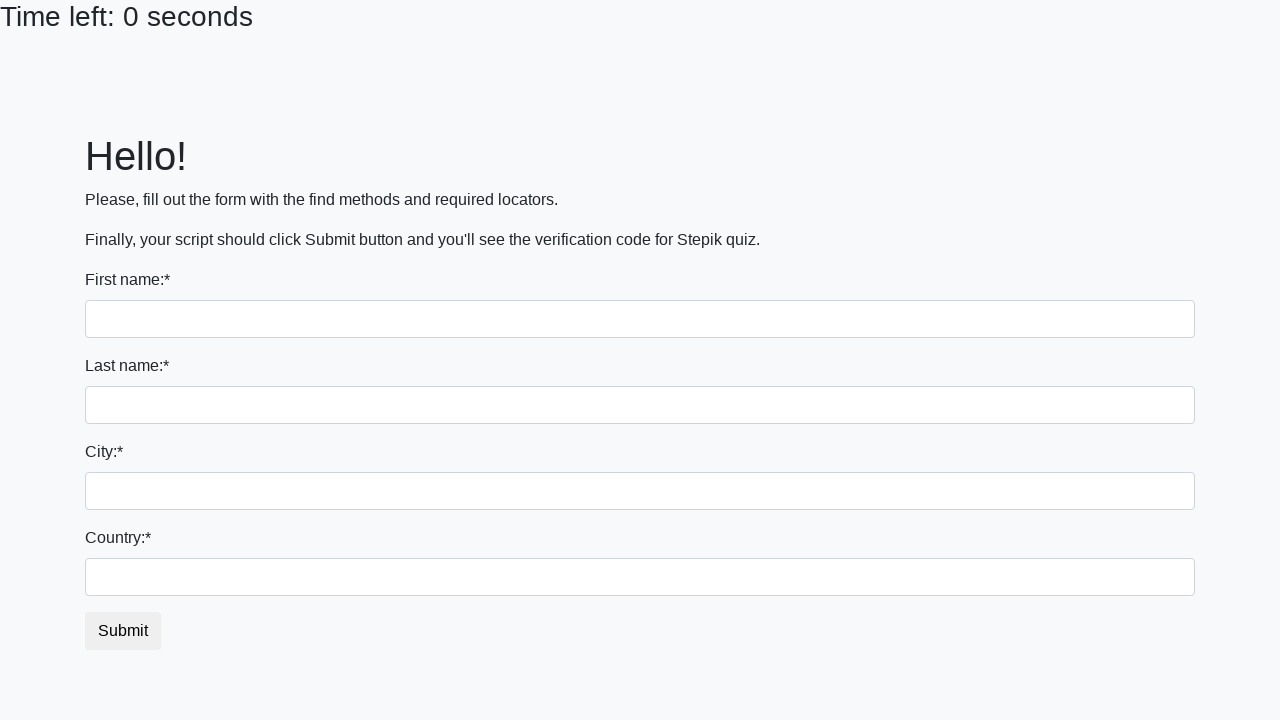

Filled first name field with 'Ivan' using tag name selector on input >> nth=0
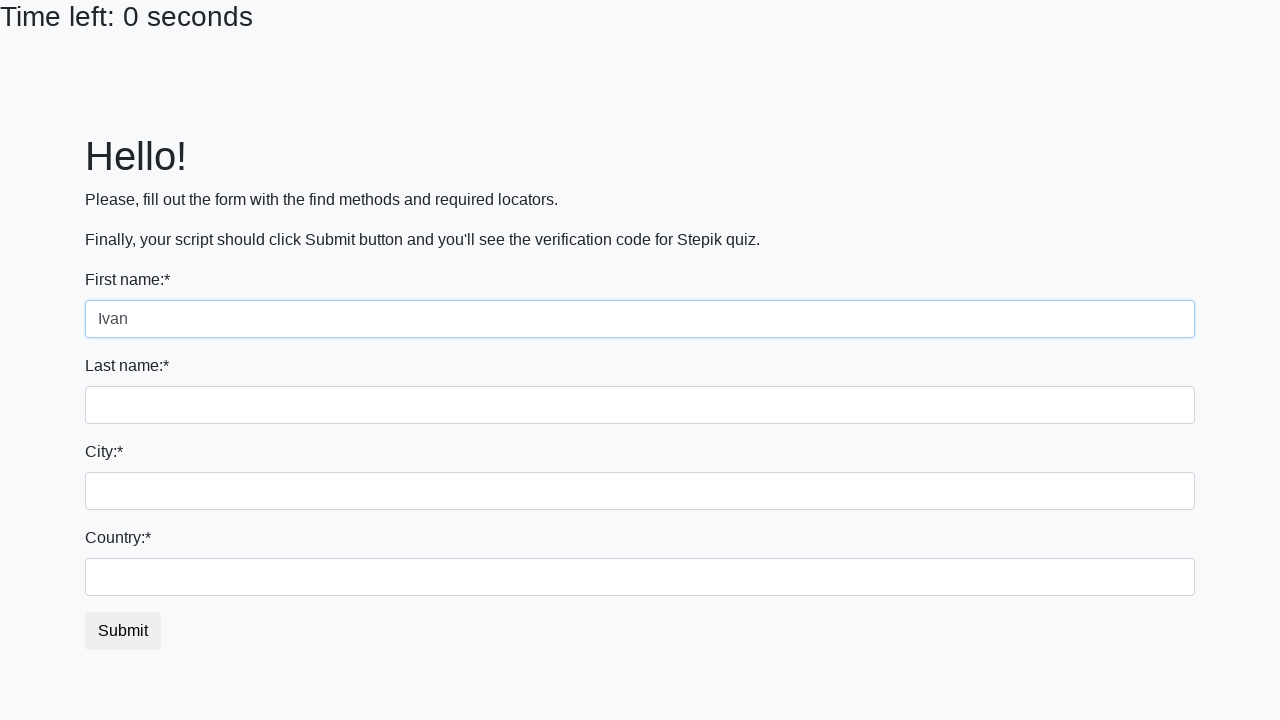

Filled last name field with 'Petrov' using name attribute selector on input[name='last_name']
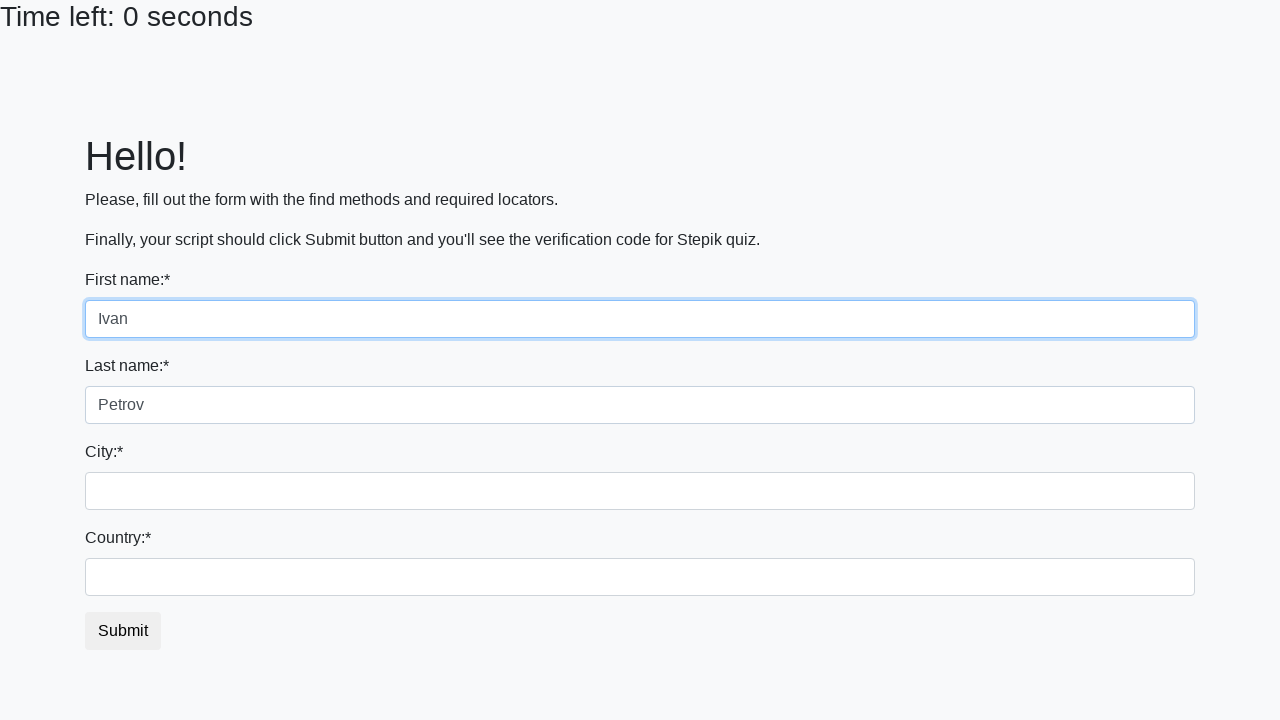

Filled city field with 'Smolensk' using class name selector on .form-control.city
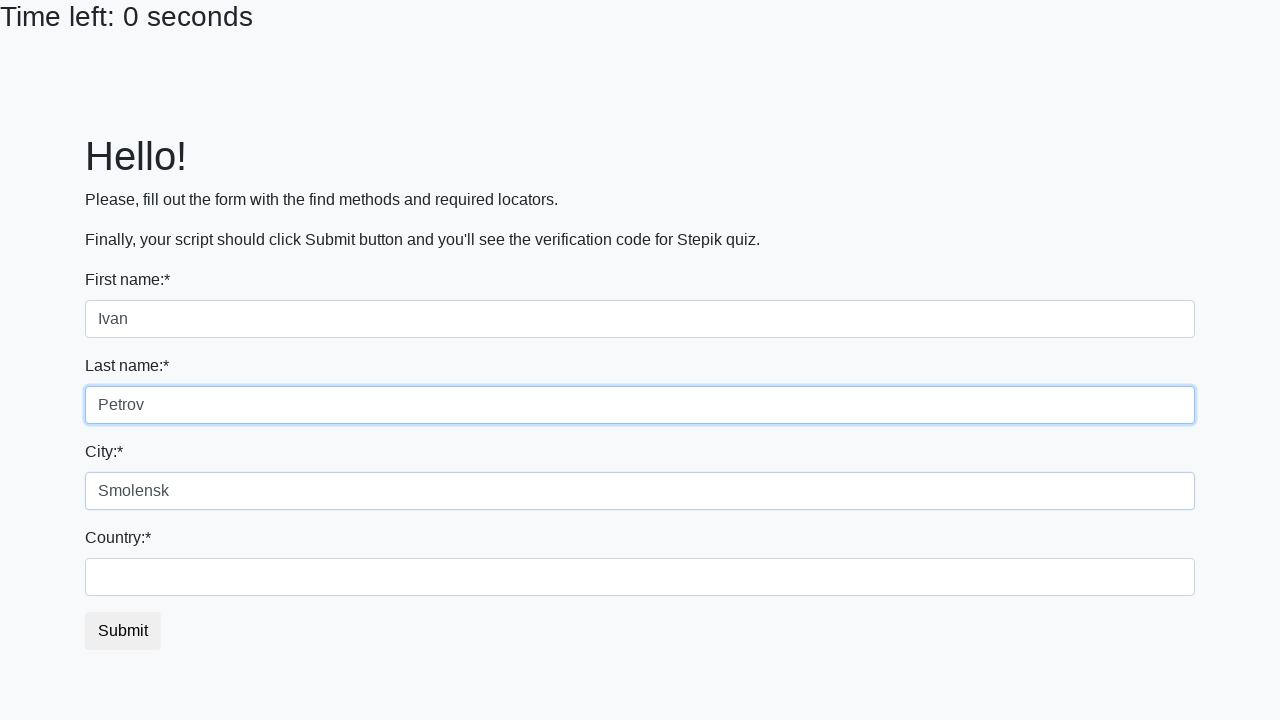

Filled country field with 'Russia' using ID selector on #country
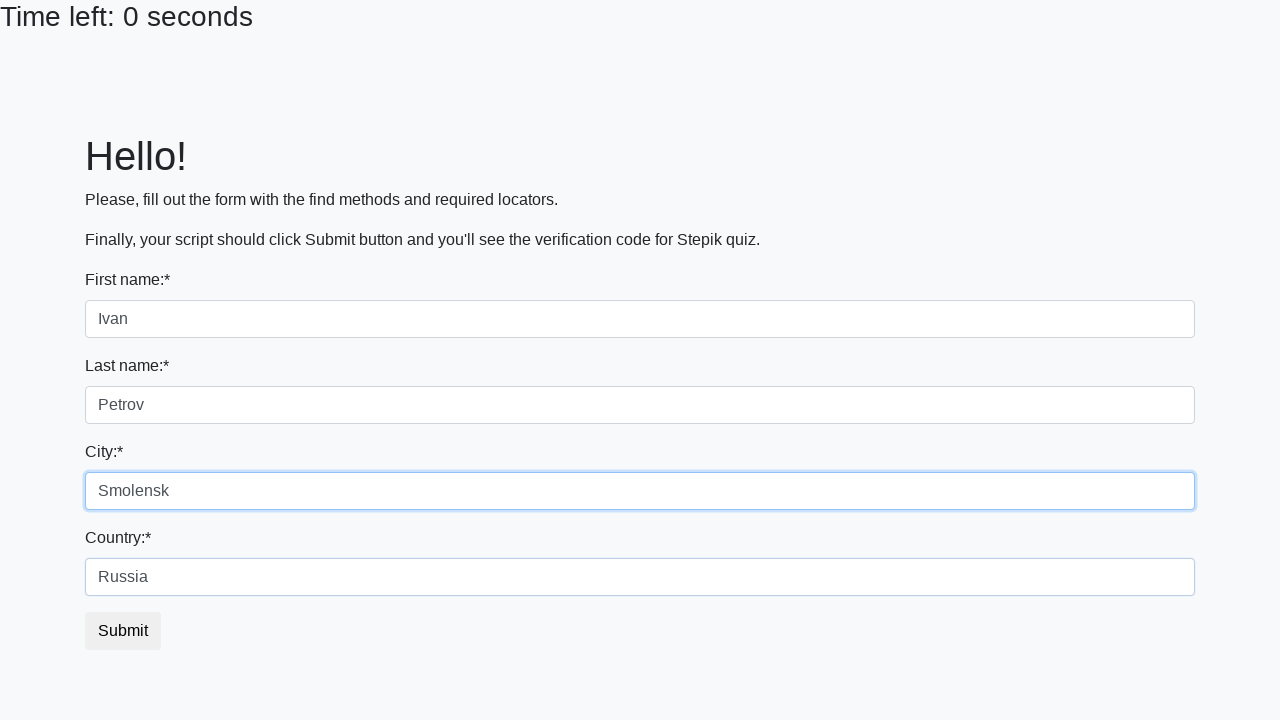

Clicked submit button to submit the form at (123, 631) on button.btn
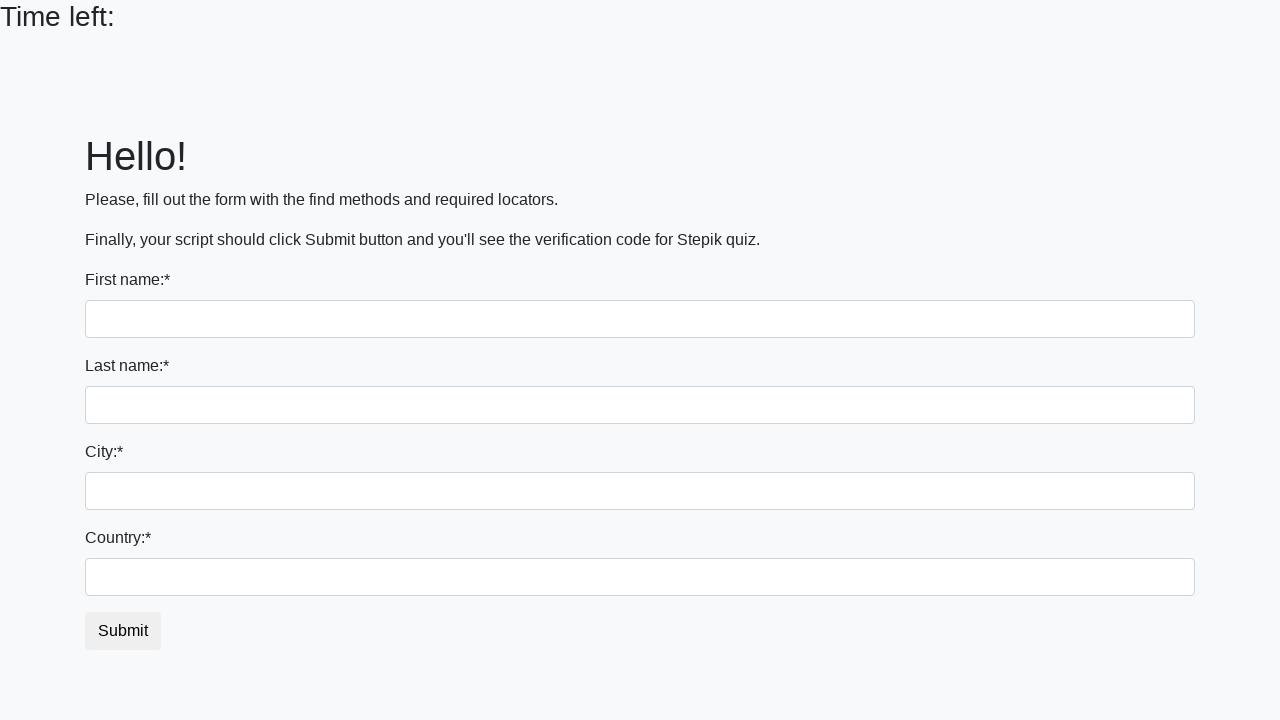

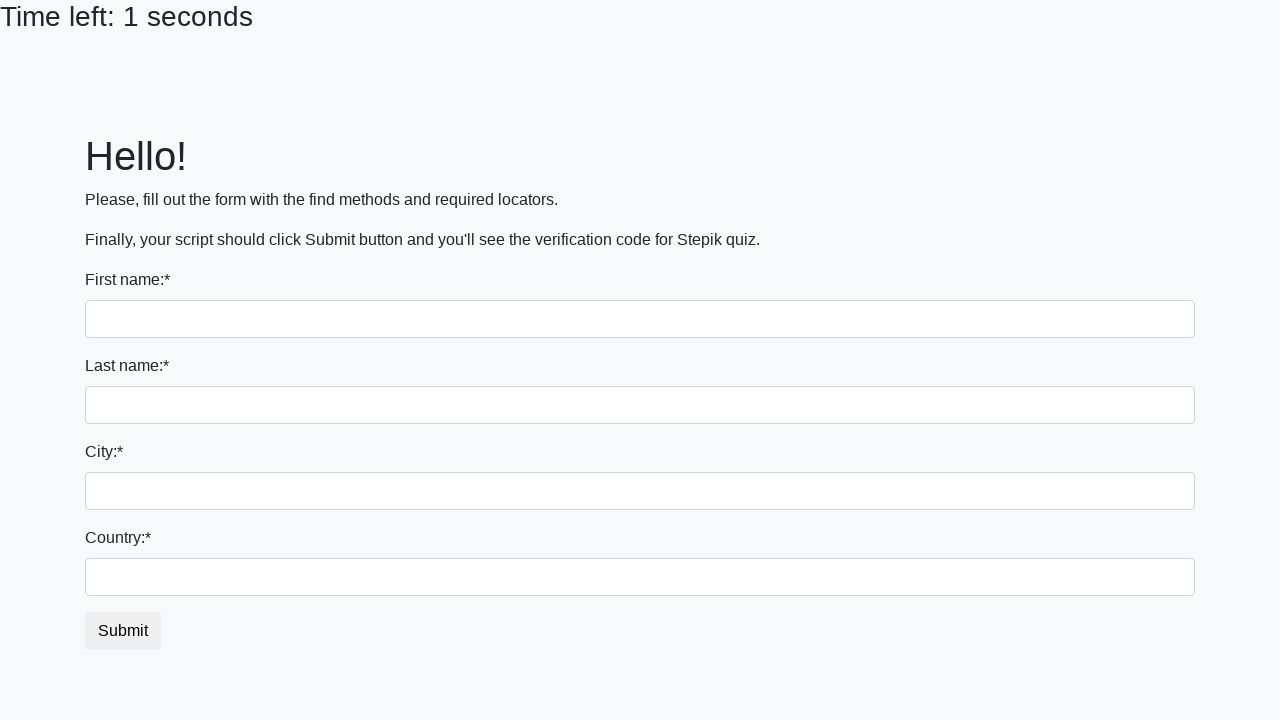